Tests TodoMVC form handling by adding a todo item and marking it as completed using the checkbox

Starting URL: https://demo.playwright.dev/todomvc

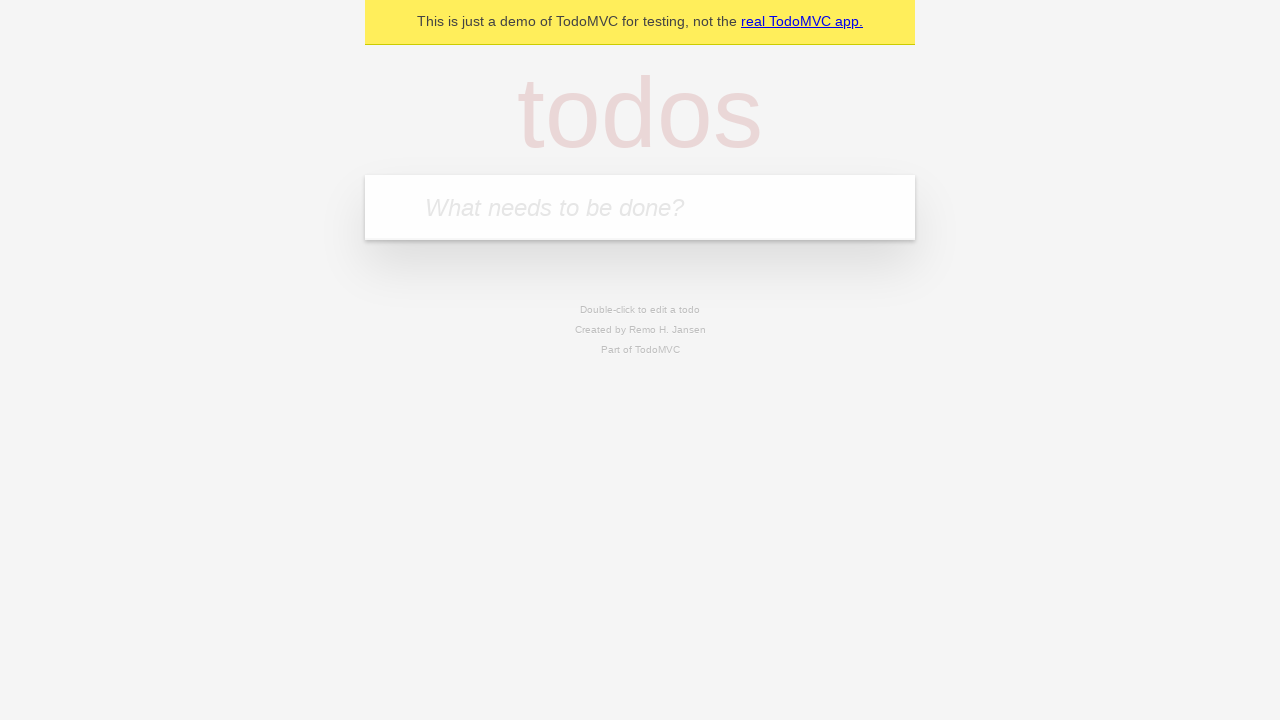

Filled todo input field with 'John Doe' on [placeholder='What needs to be done?']
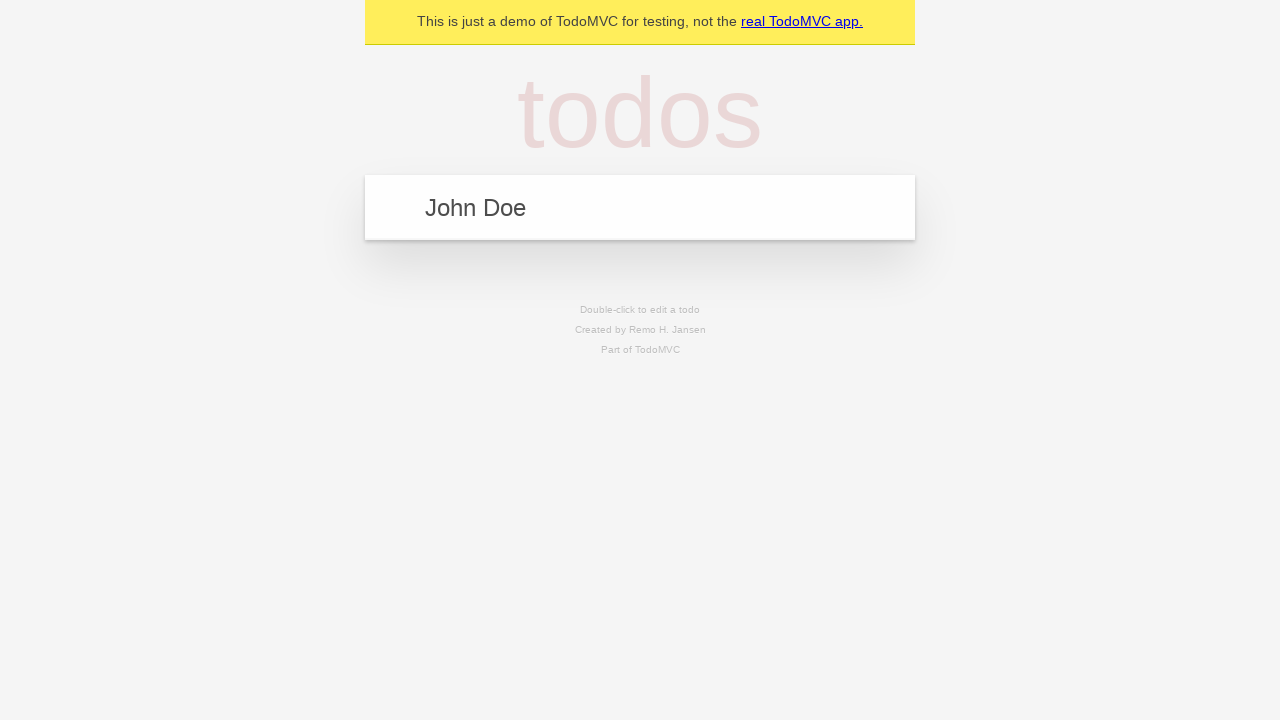

Pressed Enter to submit the todo item on [placeholder='What needs to be done?']
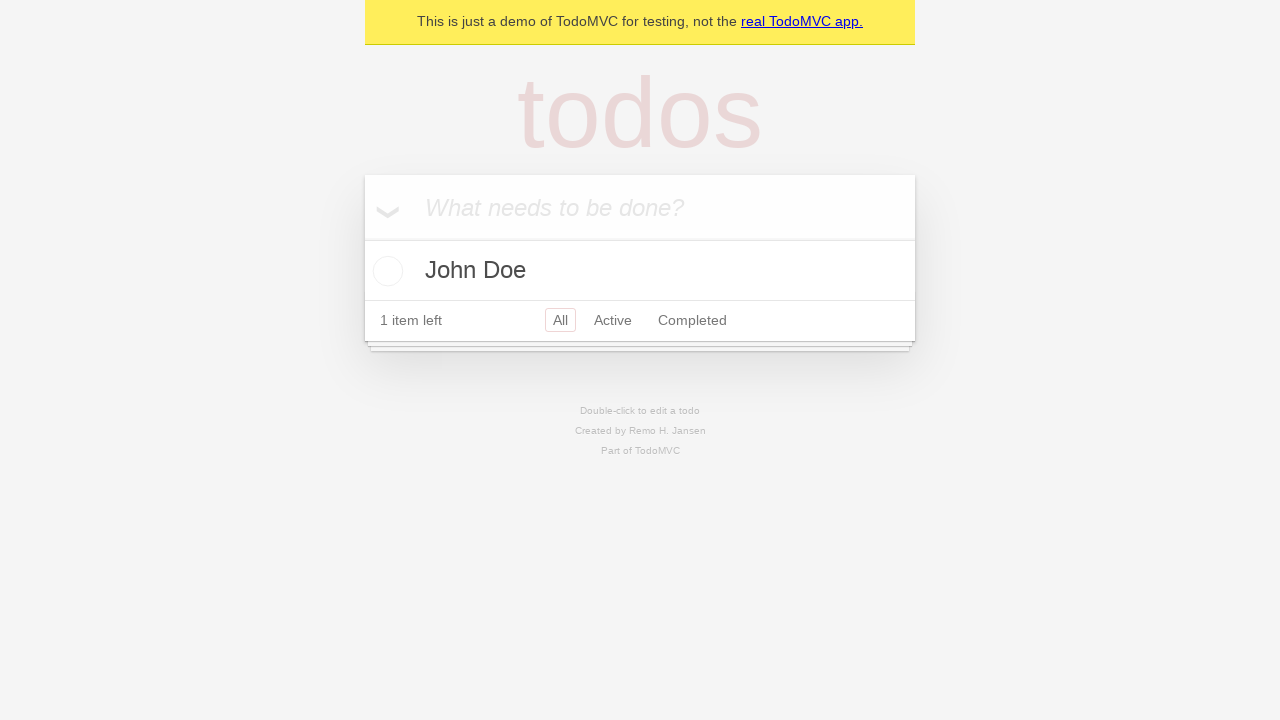

Marked todo item as completed using checkbox at (385, 271) on .toggle
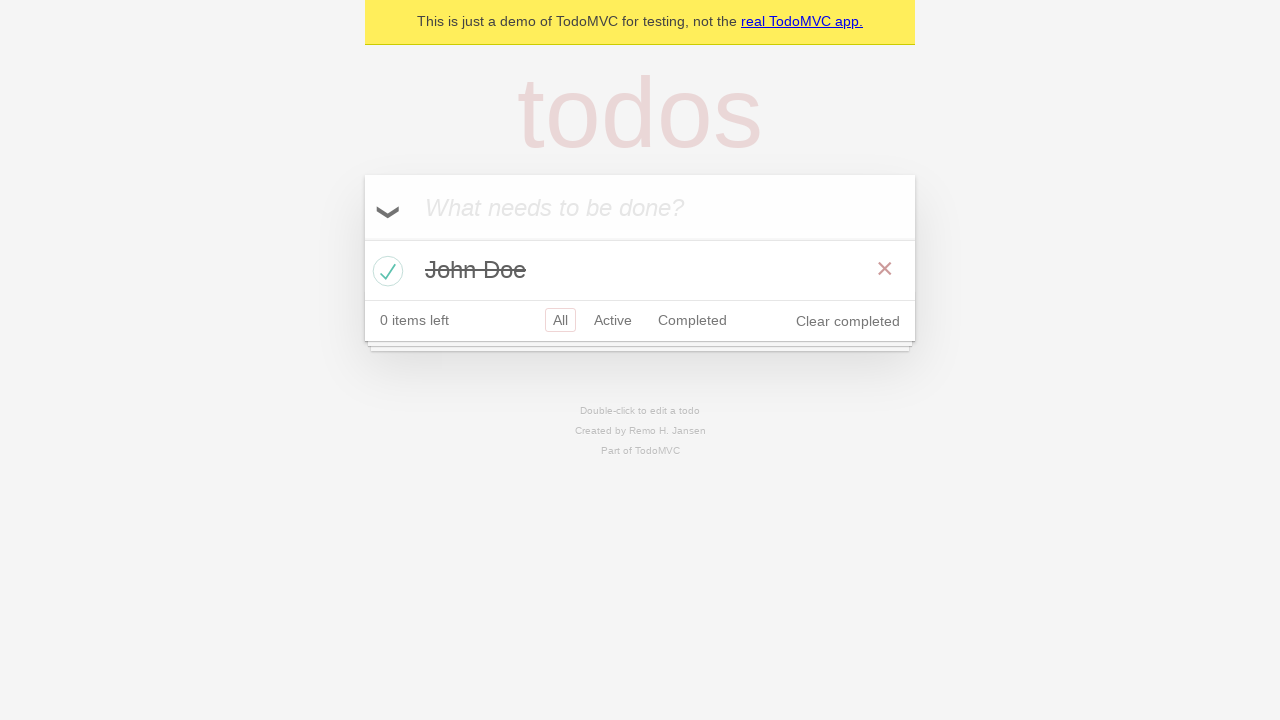

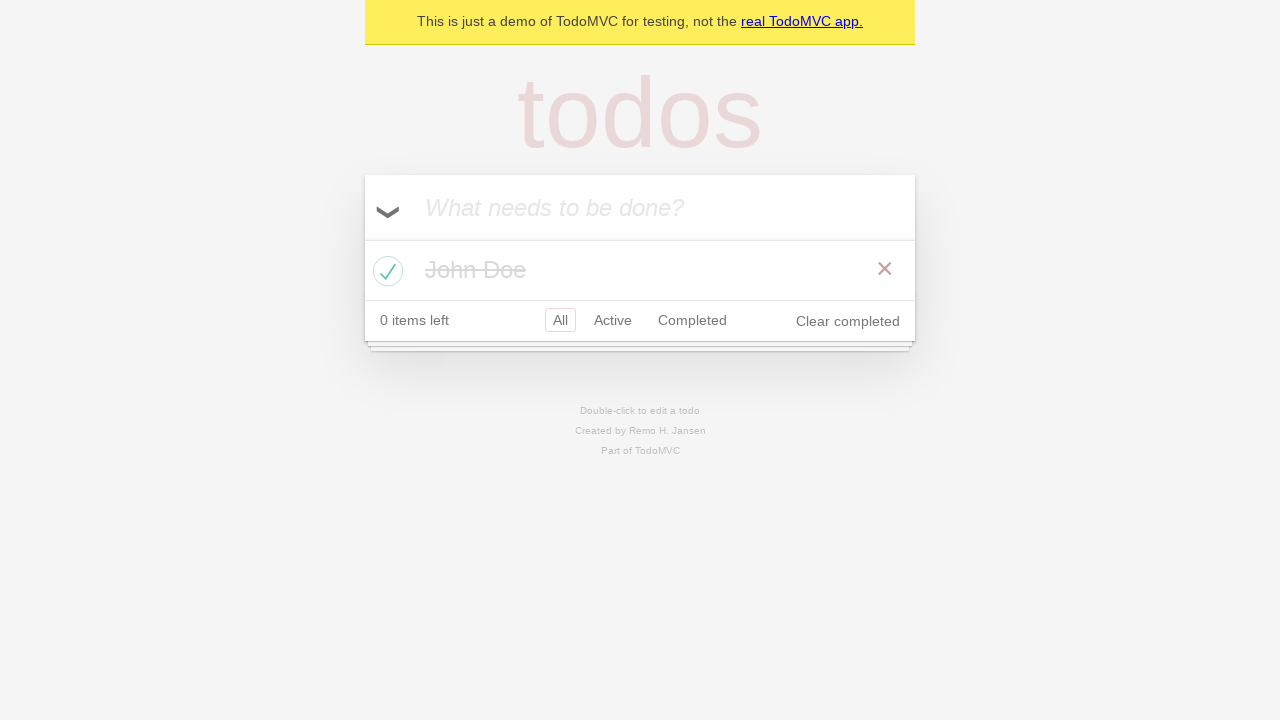